Navigates to a page with many elements and highlights a specific element by changing its border style using JavaScript execution, then reverts the style after a delay.

Starting URL: http://the-internet.herokuapp.com/large

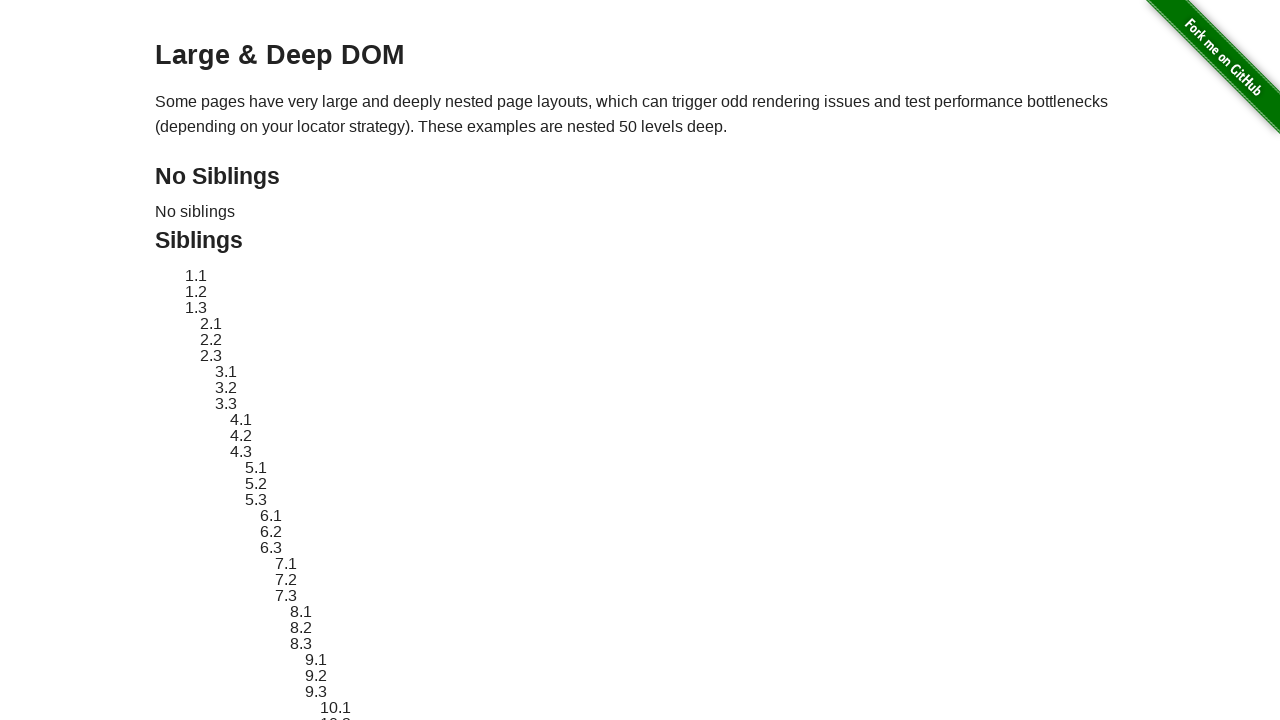

Navigated to the large elements page
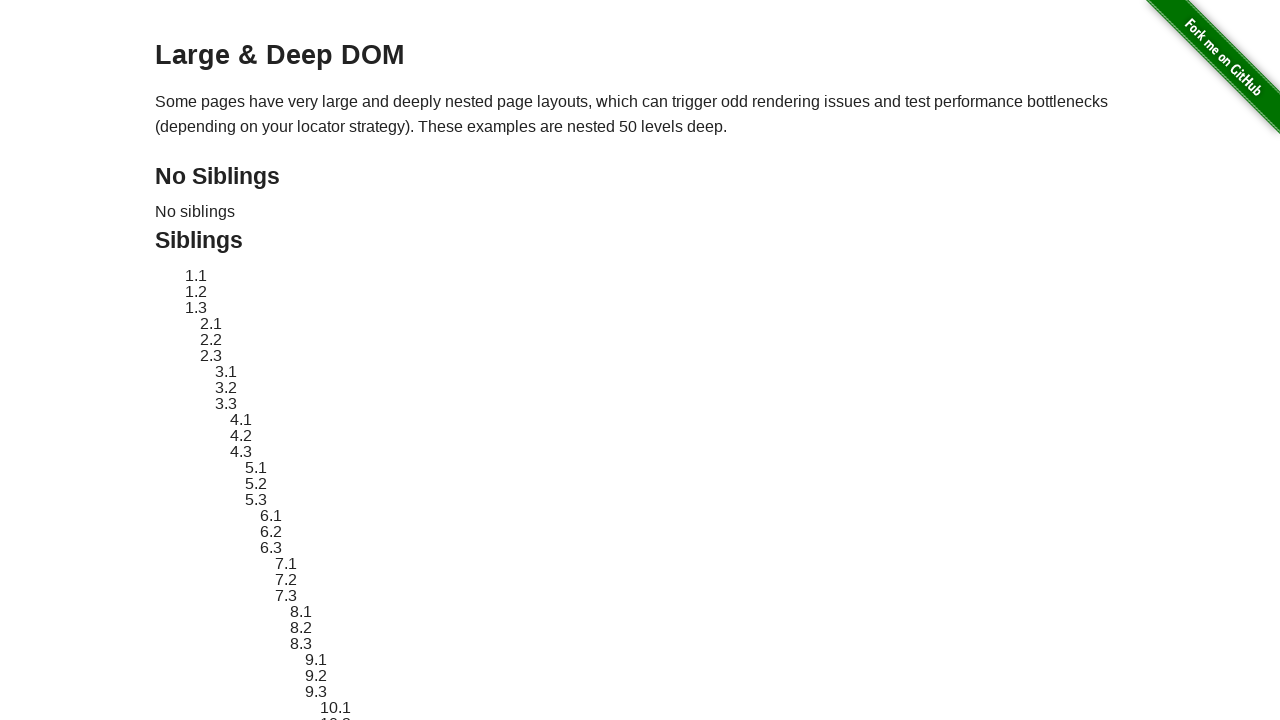

Located the target element with ID sibling-2.3
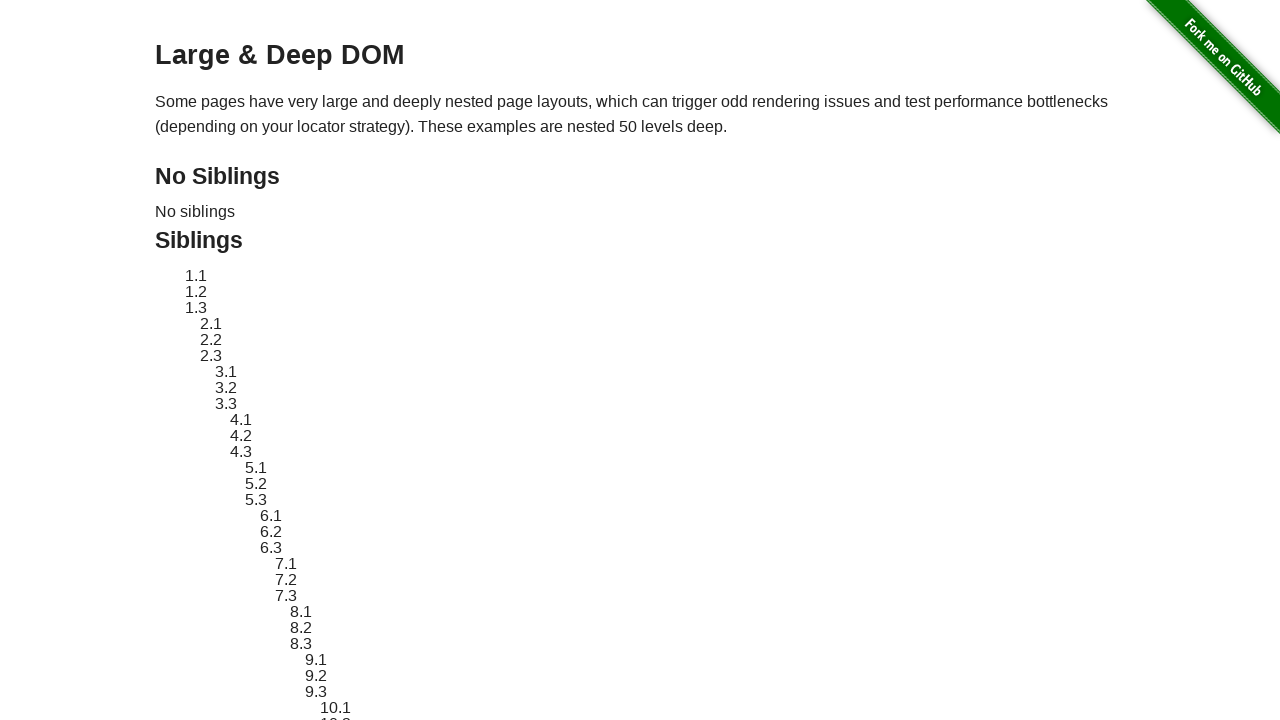

Retrieved and stored the original style attribute of the element
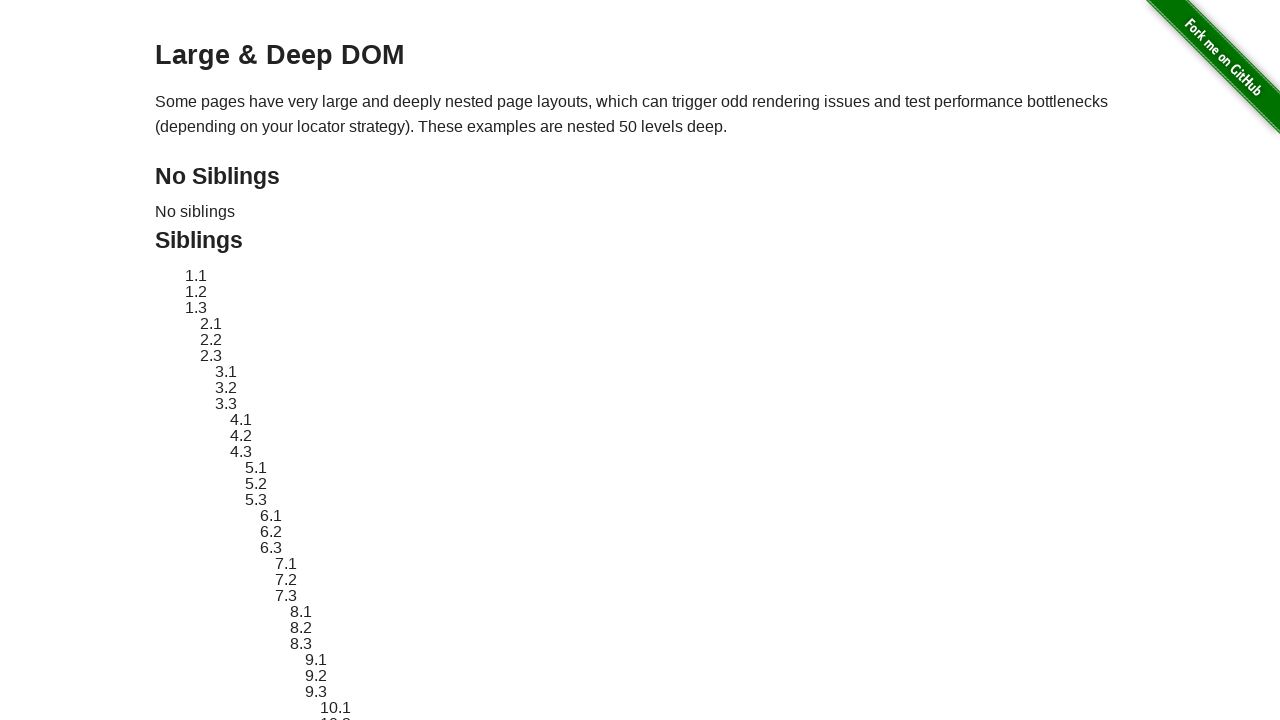

Applied red dashed border highlight to the element
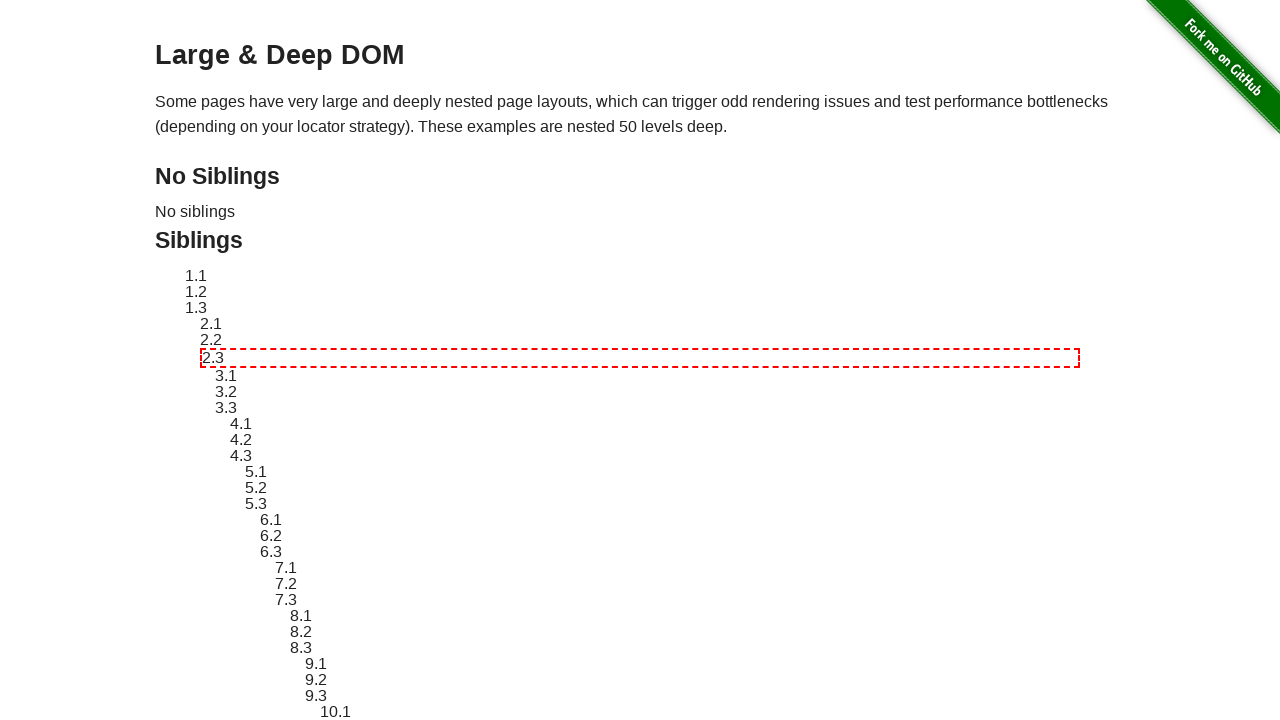

Waited 3 seconds to display the highlight effect
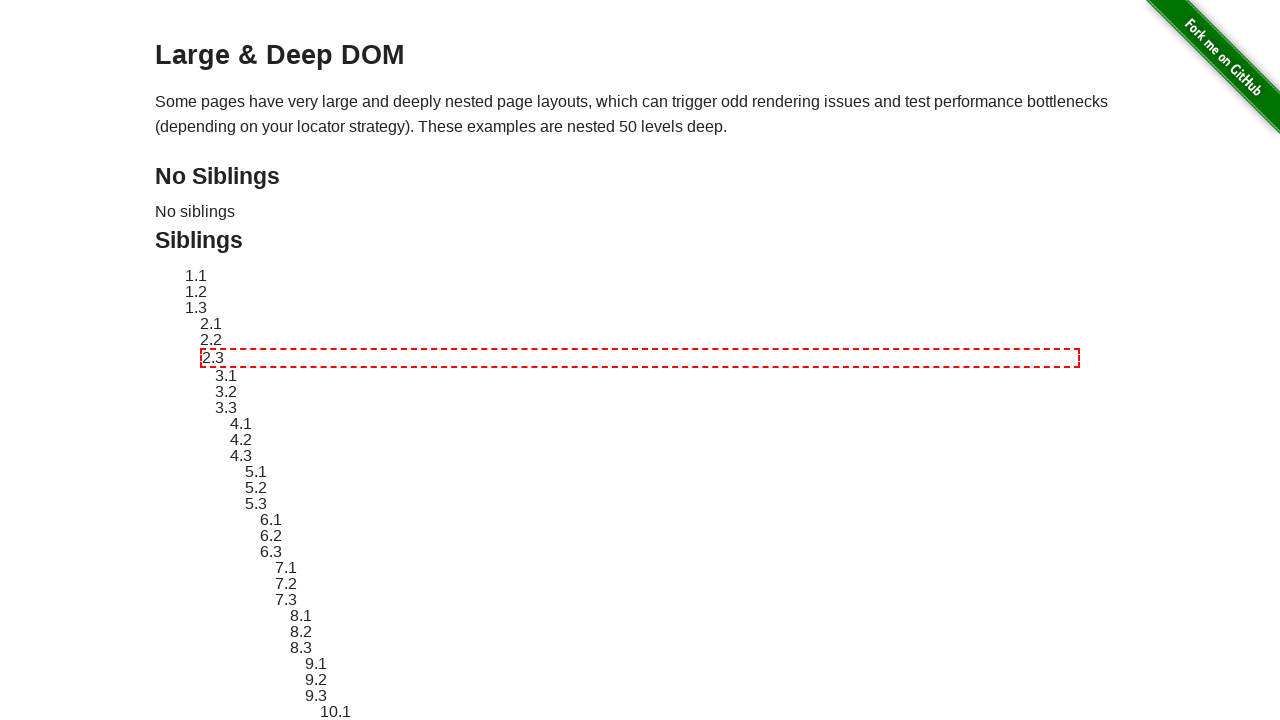

Reverted the element's style to its original state
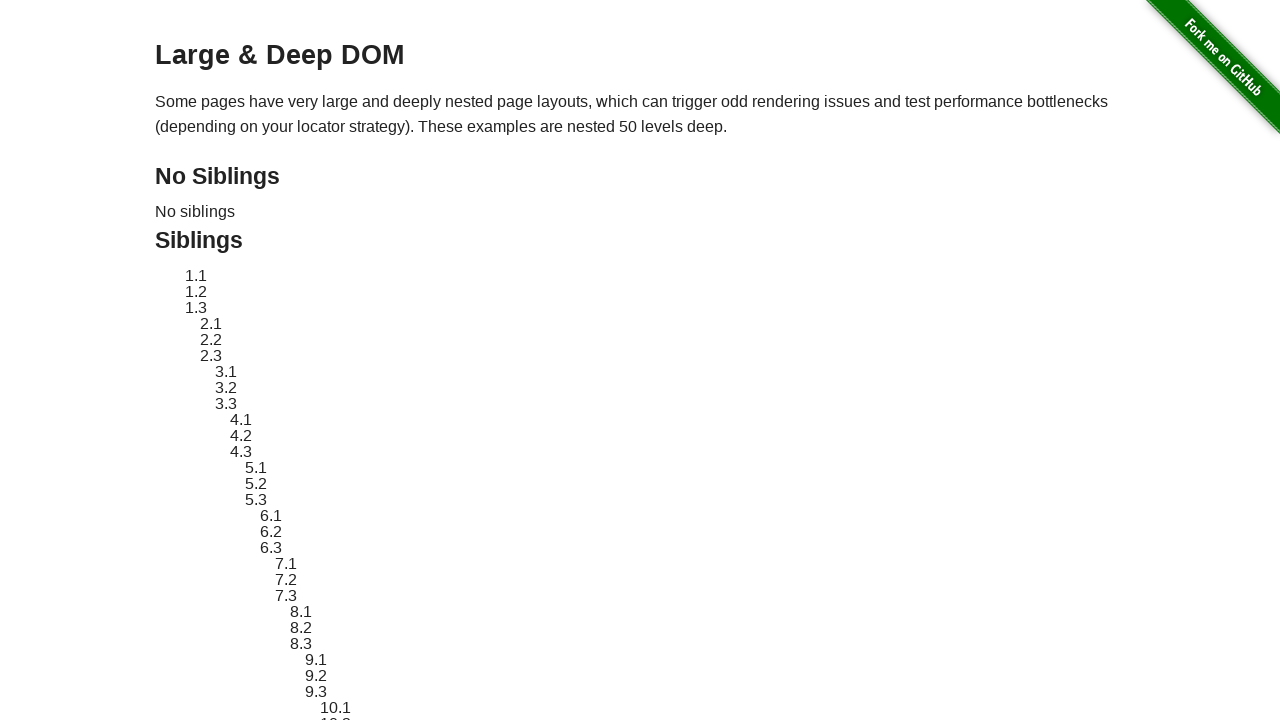

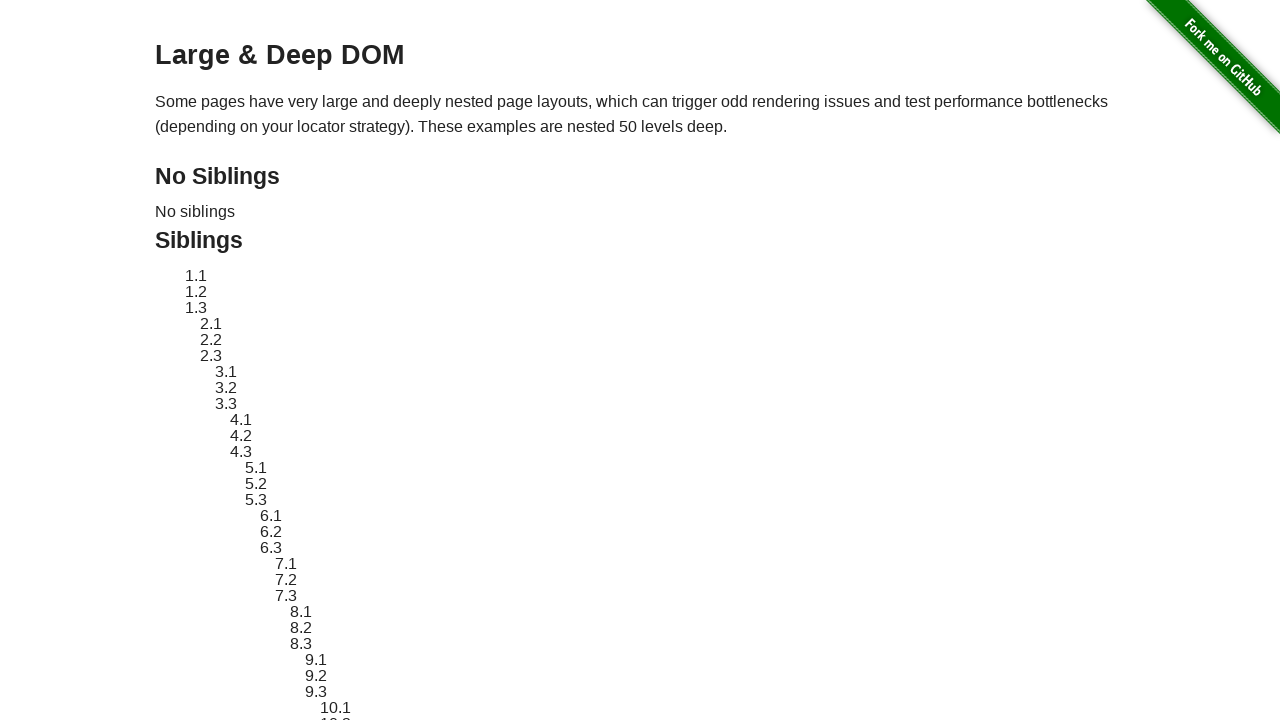